Tests the add/remove elements functionality by clicking the "Add Element" button multiple times to create delete buttons, then clicking delete buttons to remove them, and verifying the count of elements.

Starting URL: https://the-internet.herokuapp.com/add_remove_elements/

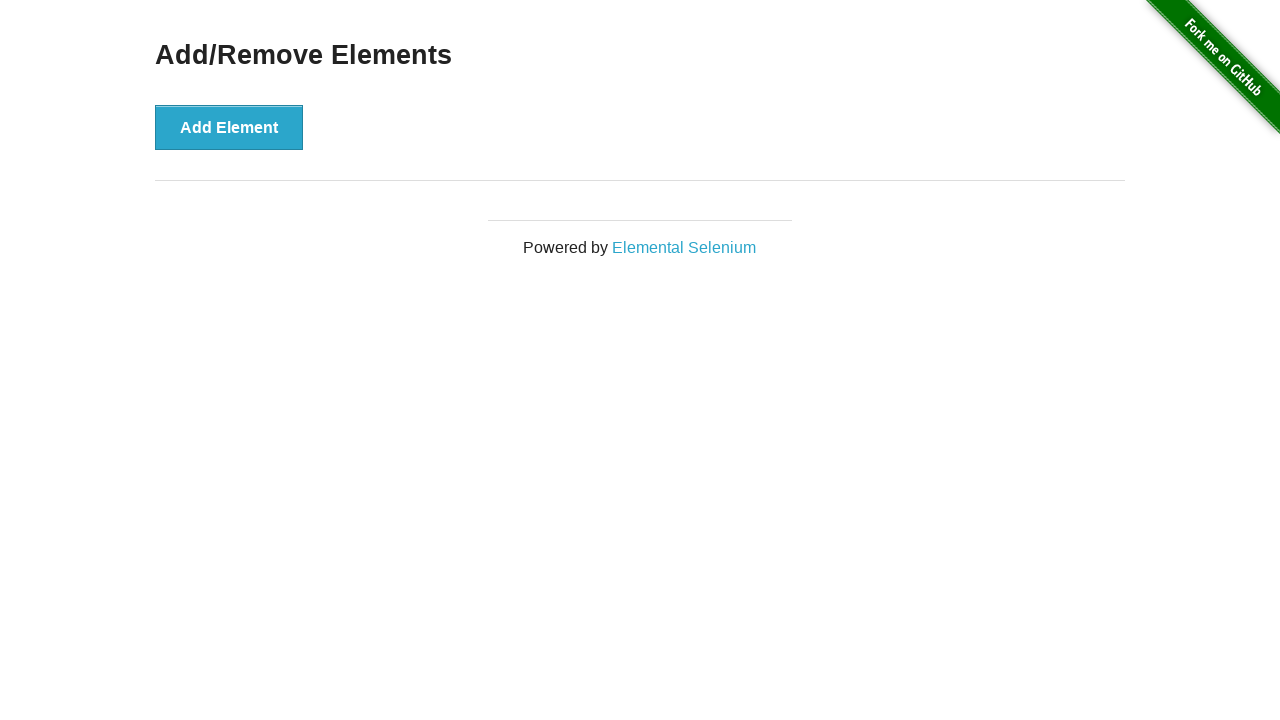

Clicked 'Add Element' button (1st click) at (229, 127) on xpath=//*[@onclick='addElement()']
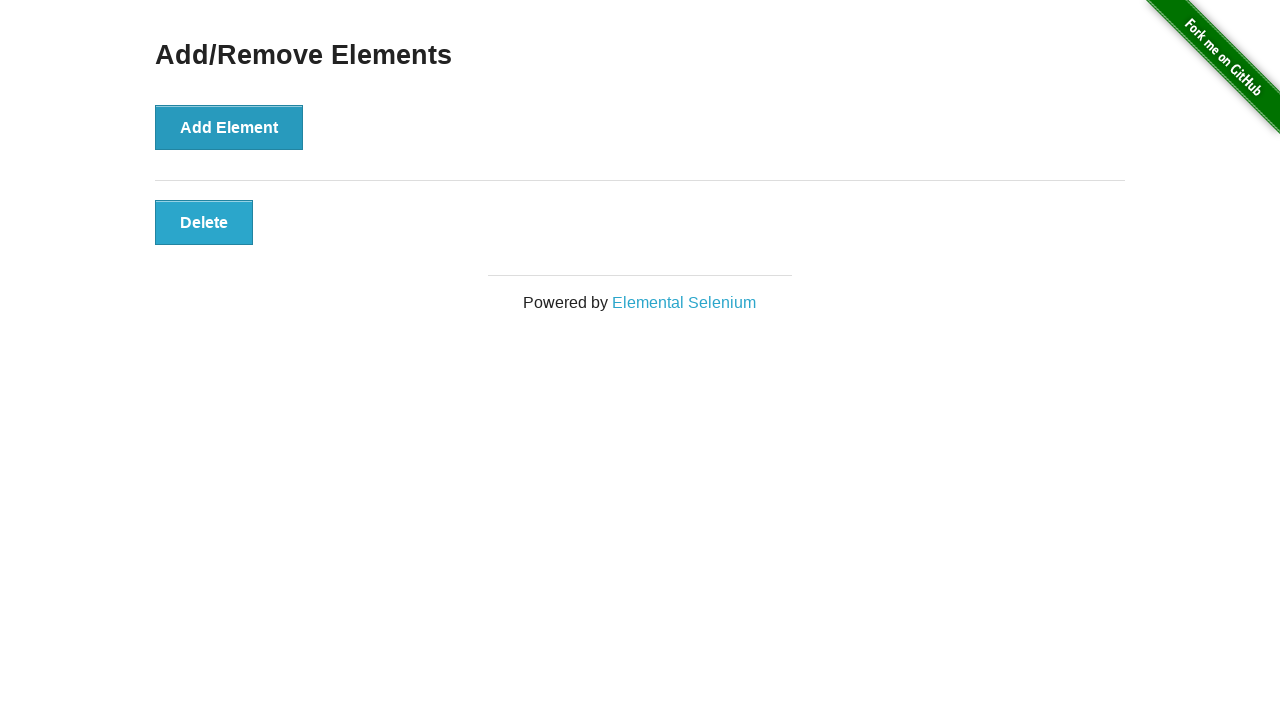

Clicked 'Add Element' button (2nd click) at (229, 127) on xpath=//*[@onclick='addElement()']
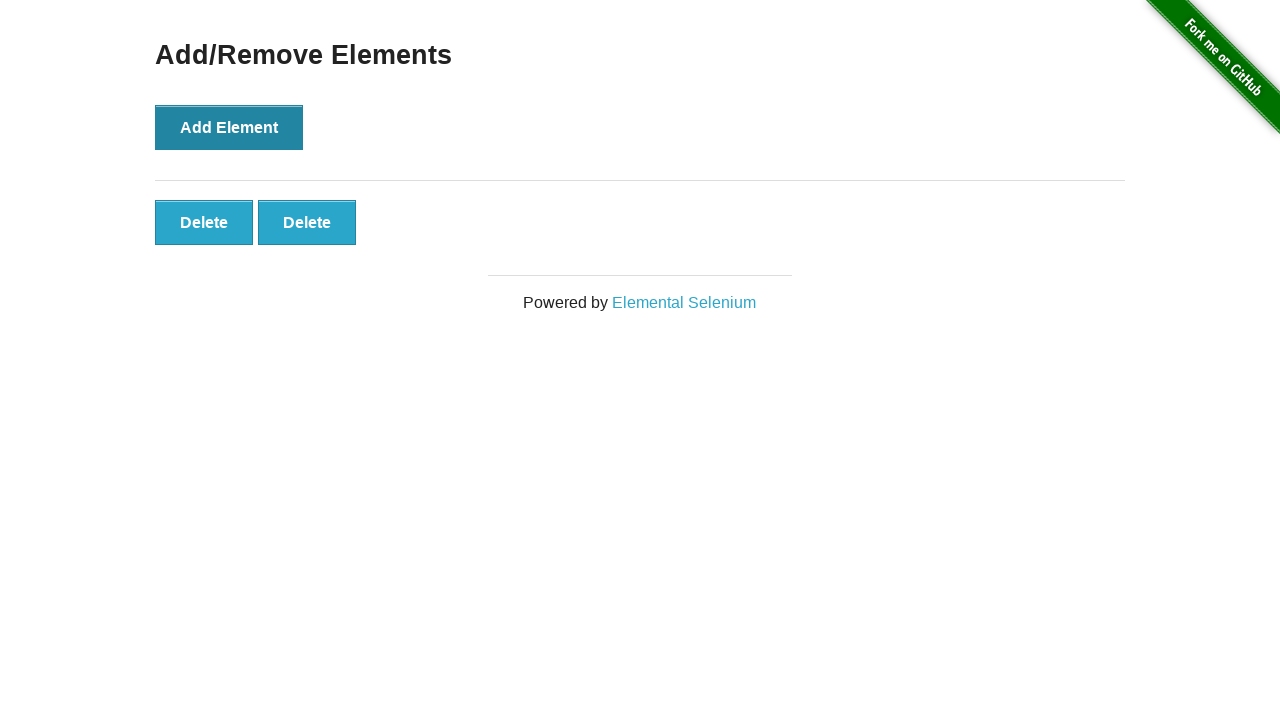

Clicked 'Add Element' button (3rd click) at (229, 127) on xpath=//*[@onclick='addElement()']
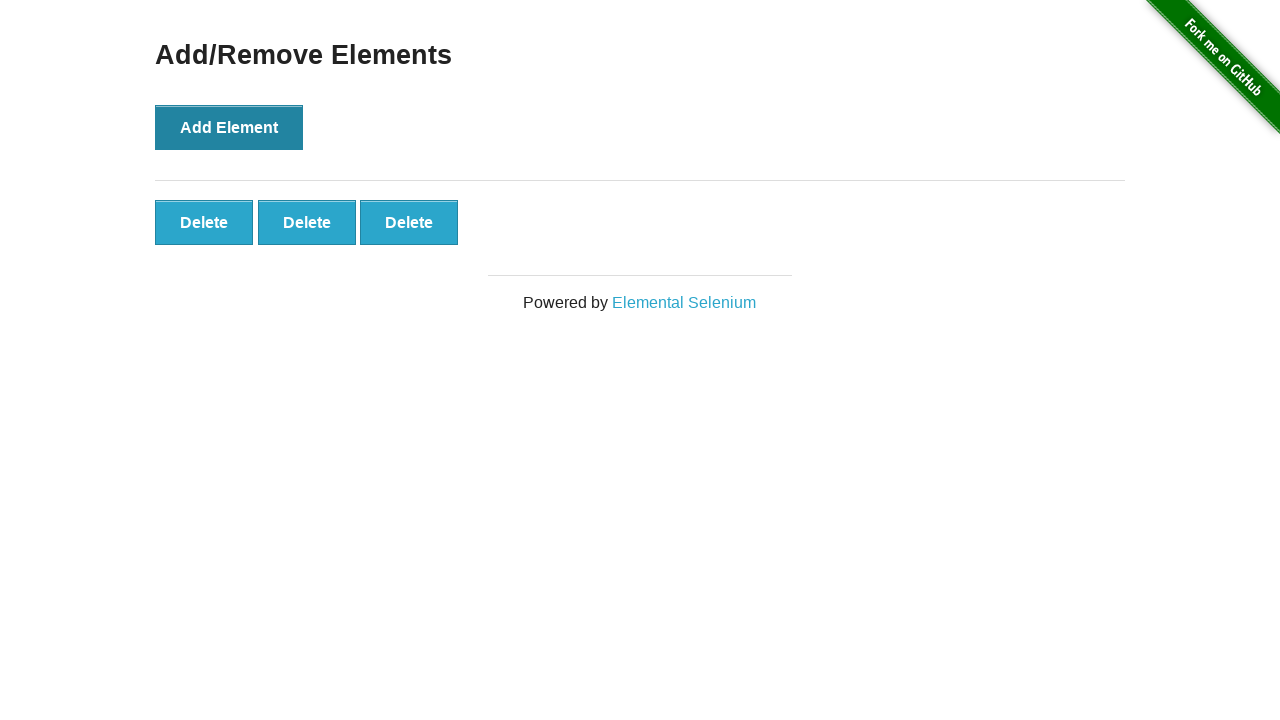

Located delete buttons on page
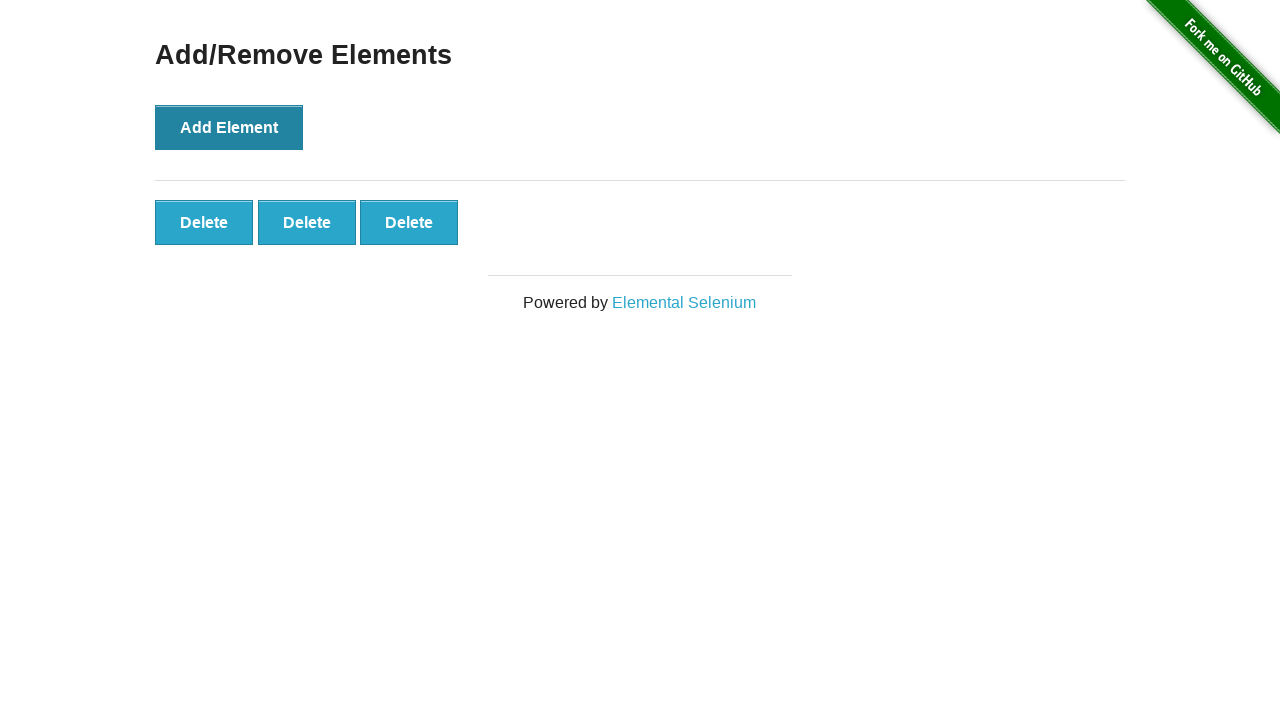

Verified that 3 delete buttons were created
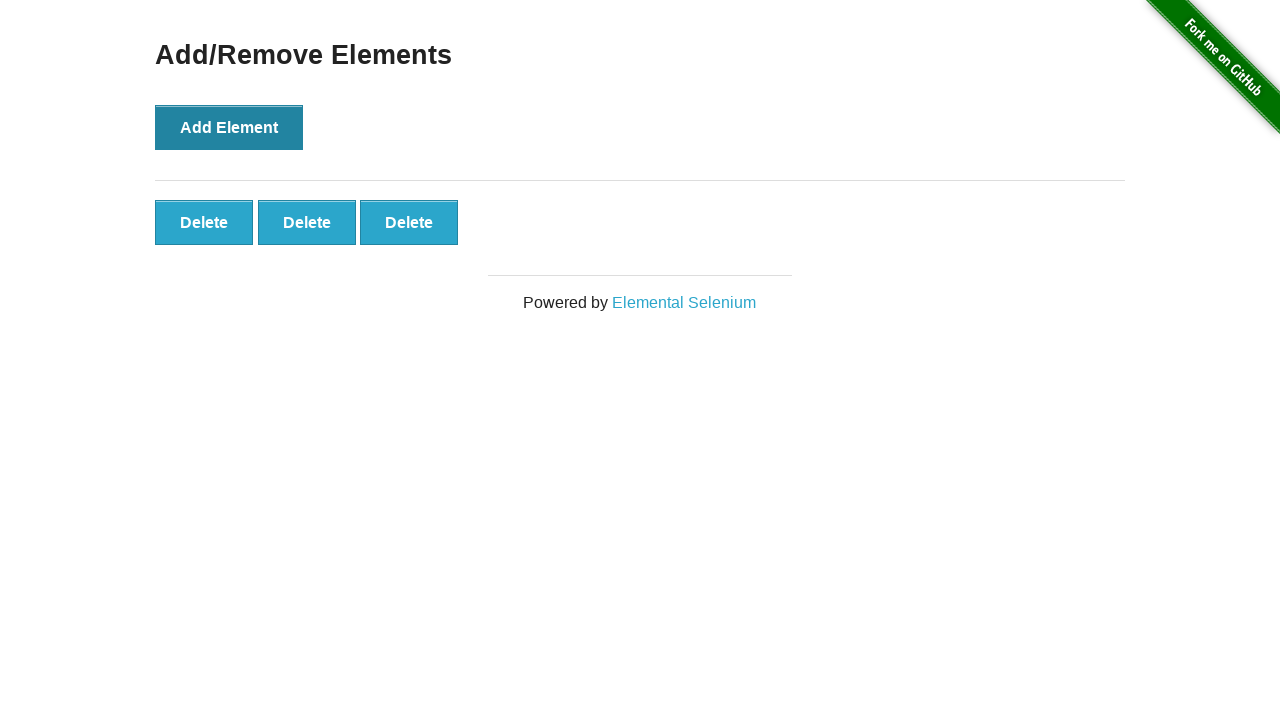

Clicked delete button (1st delete) at (204, 222) on xpath=//*[@onclick='deleteElement()']
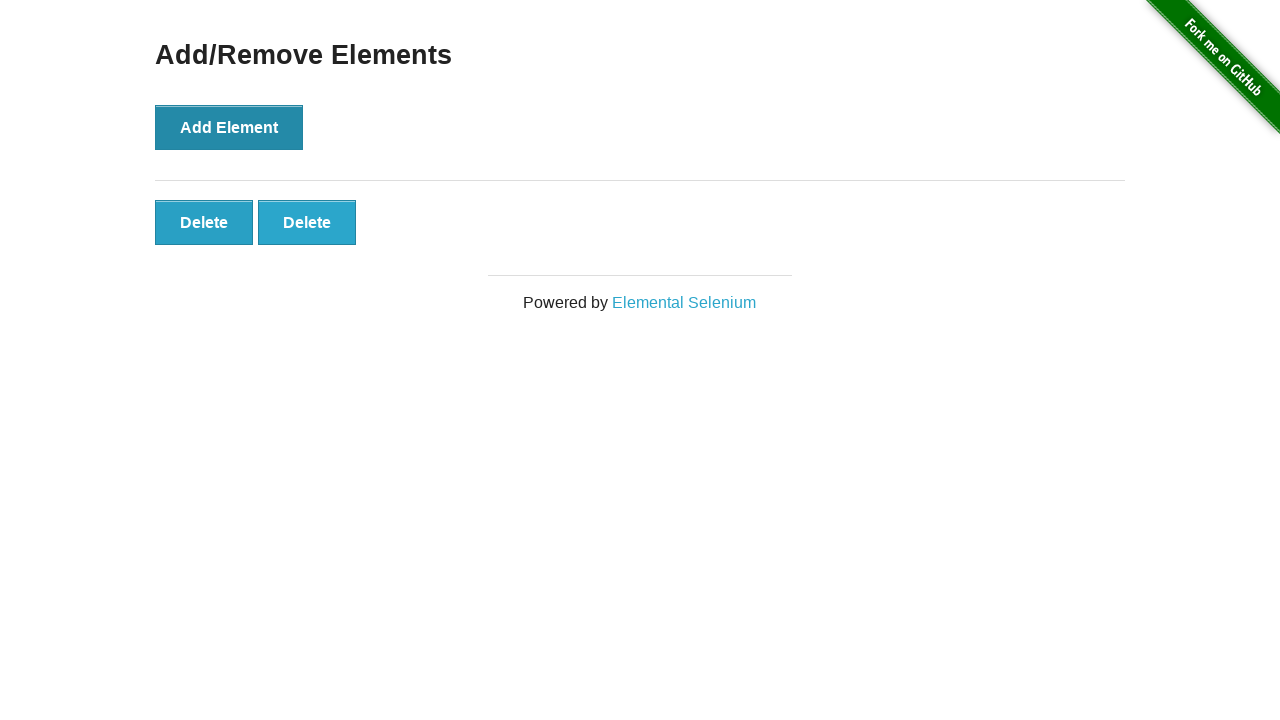

Clicked delete button (2nd delete) at (204, 222) on xpath=//*[@onclick='deleteElement()']
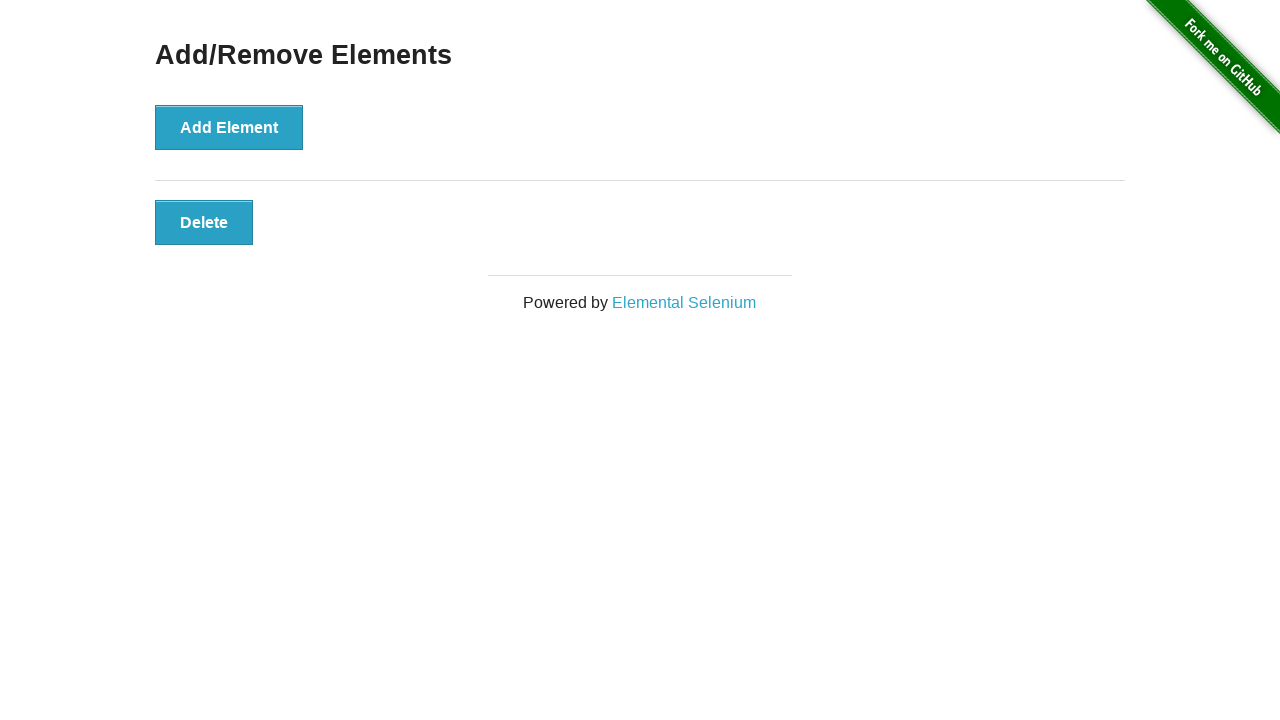

Verified that only 1 delete button remains
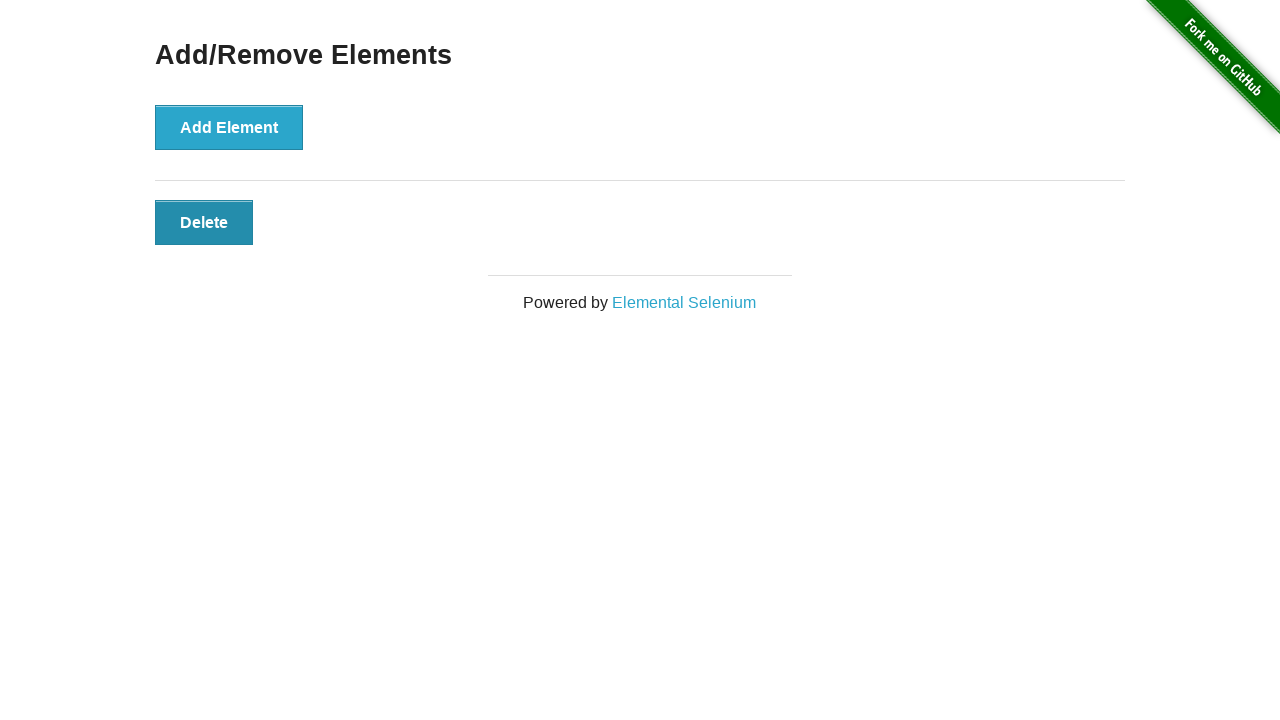

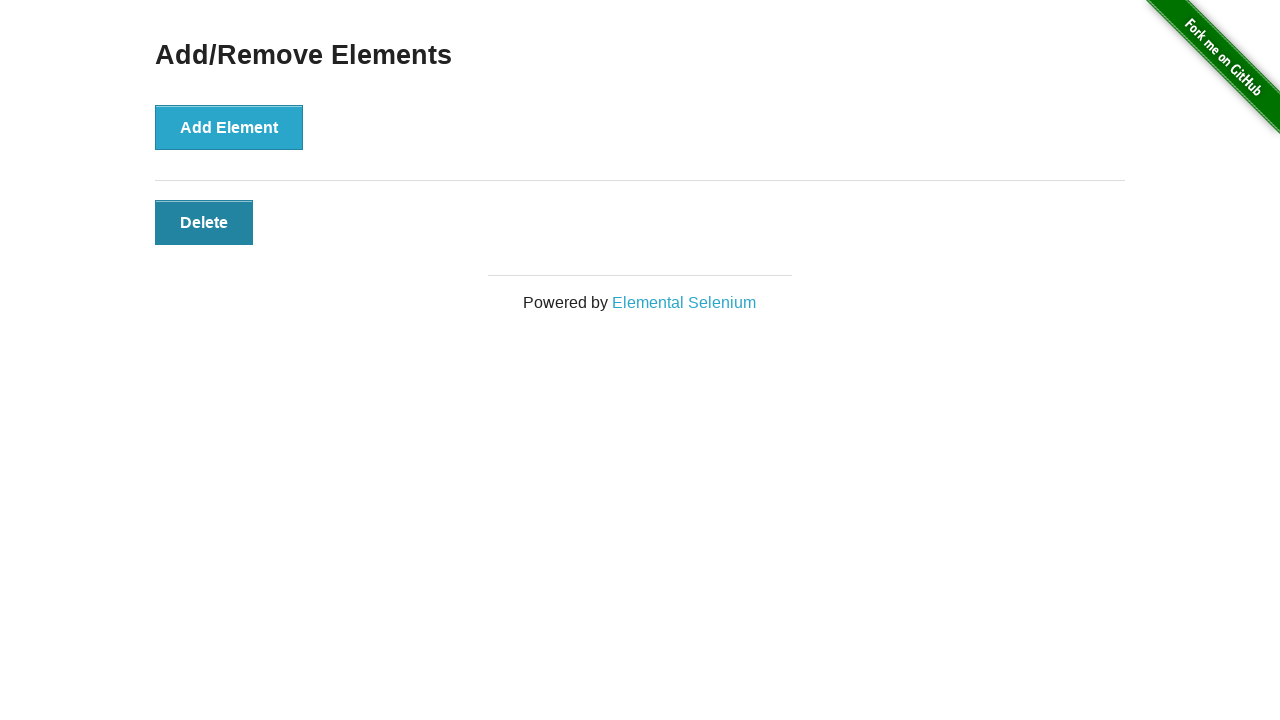